Tests a registration form by filling in first name, last name, and email fields, then submitting and verifying the success message

Starting URL: http://suninjuly.github.io/registration1.html

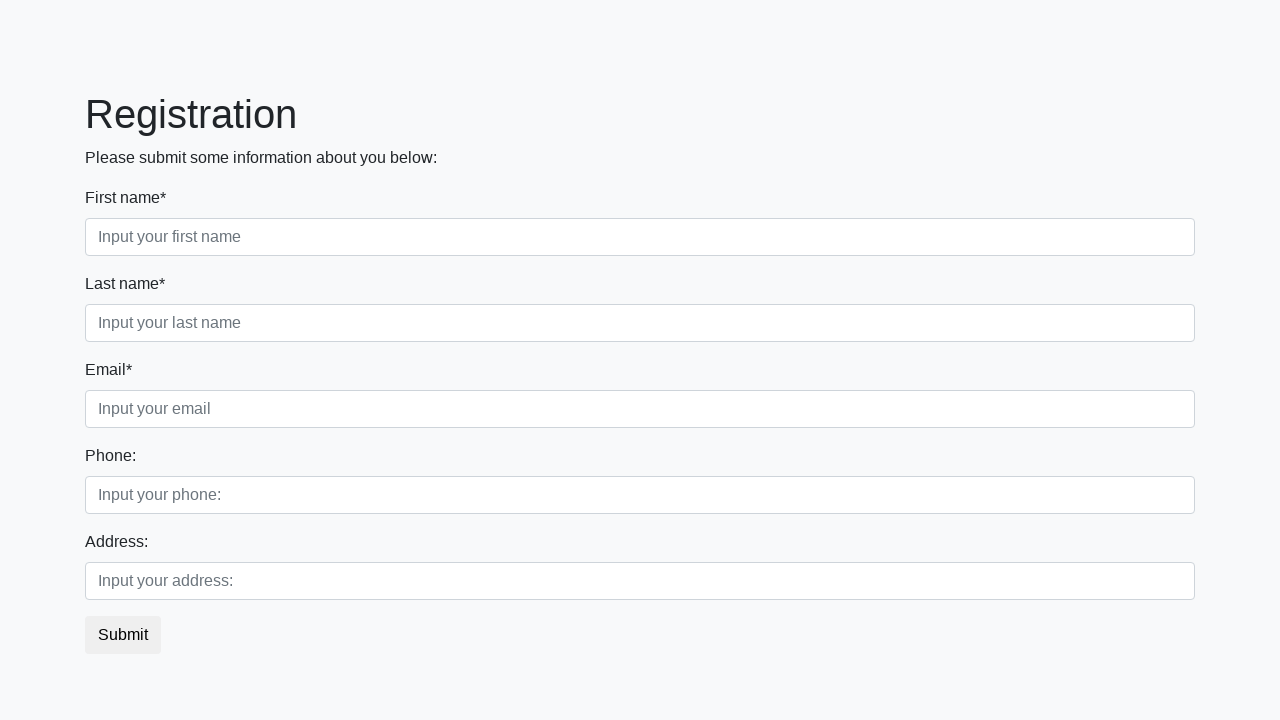

Filled first name field with 'Michael' on [placeholder='Input your first name']
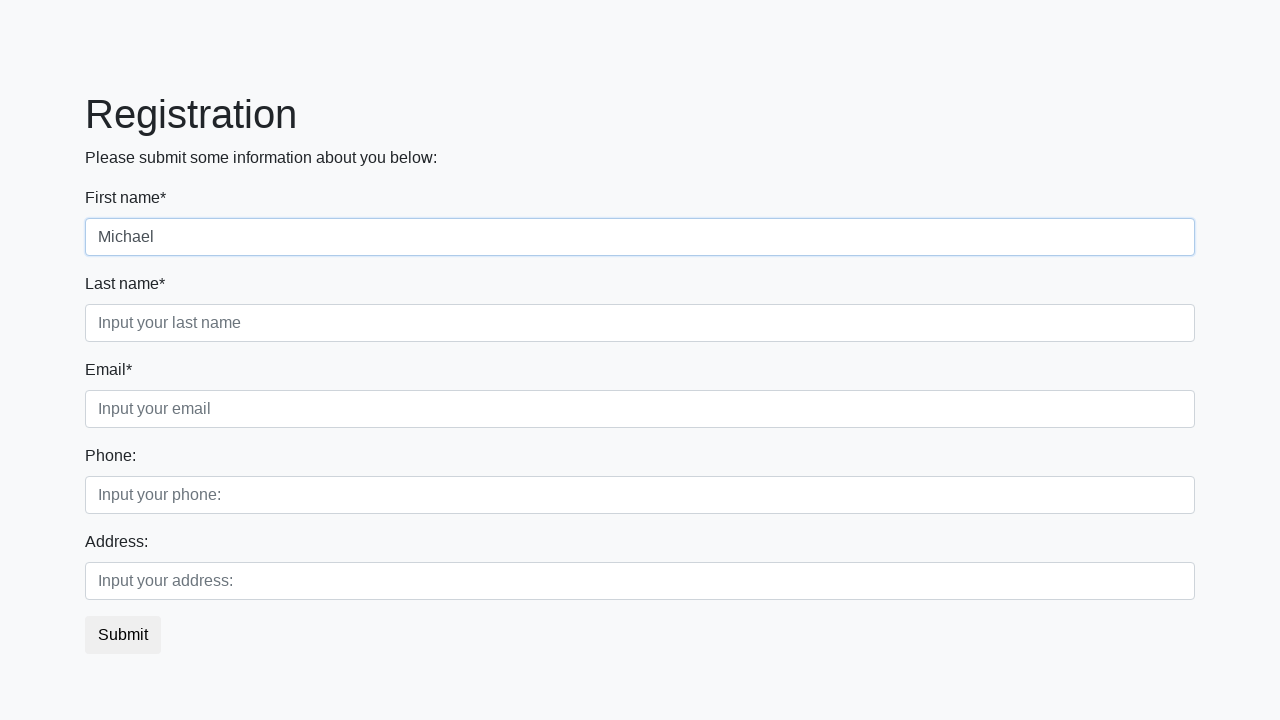

Filled last name field with 'Johnson' on [placeholder='Input your last name']
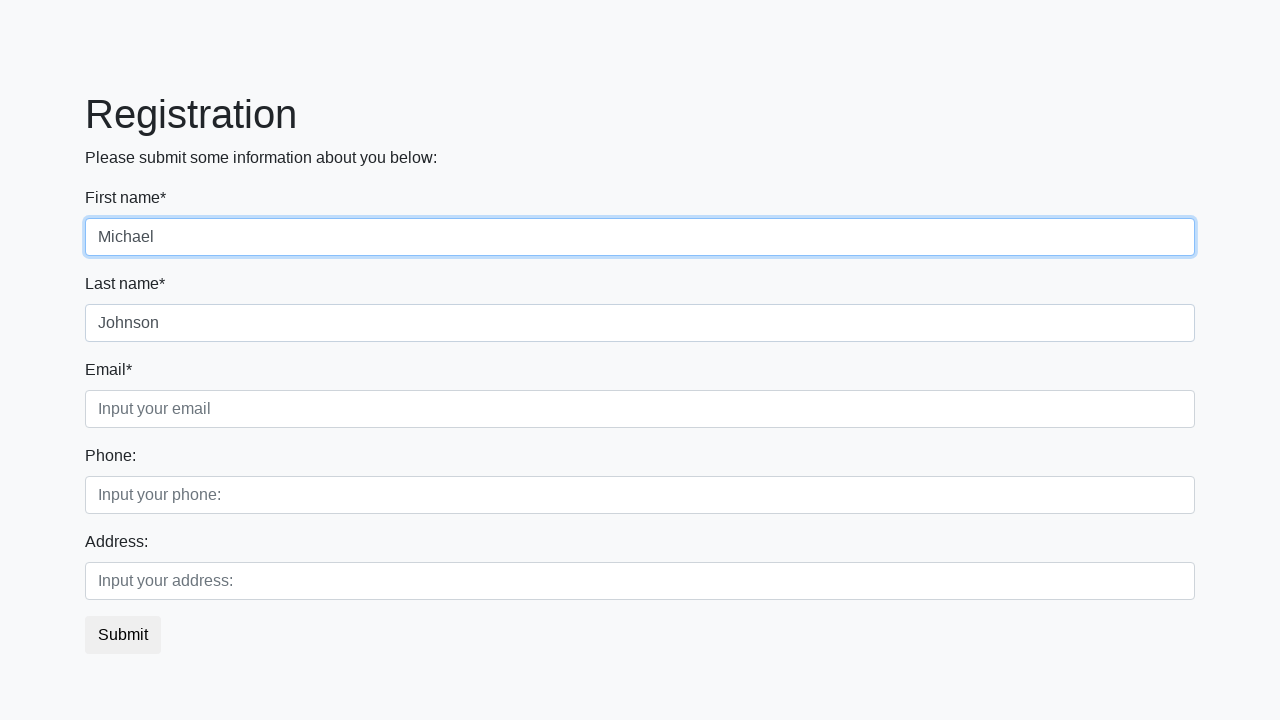

Filled email field with 'michael.johnson@example.com' on [placeholder='Input your email']
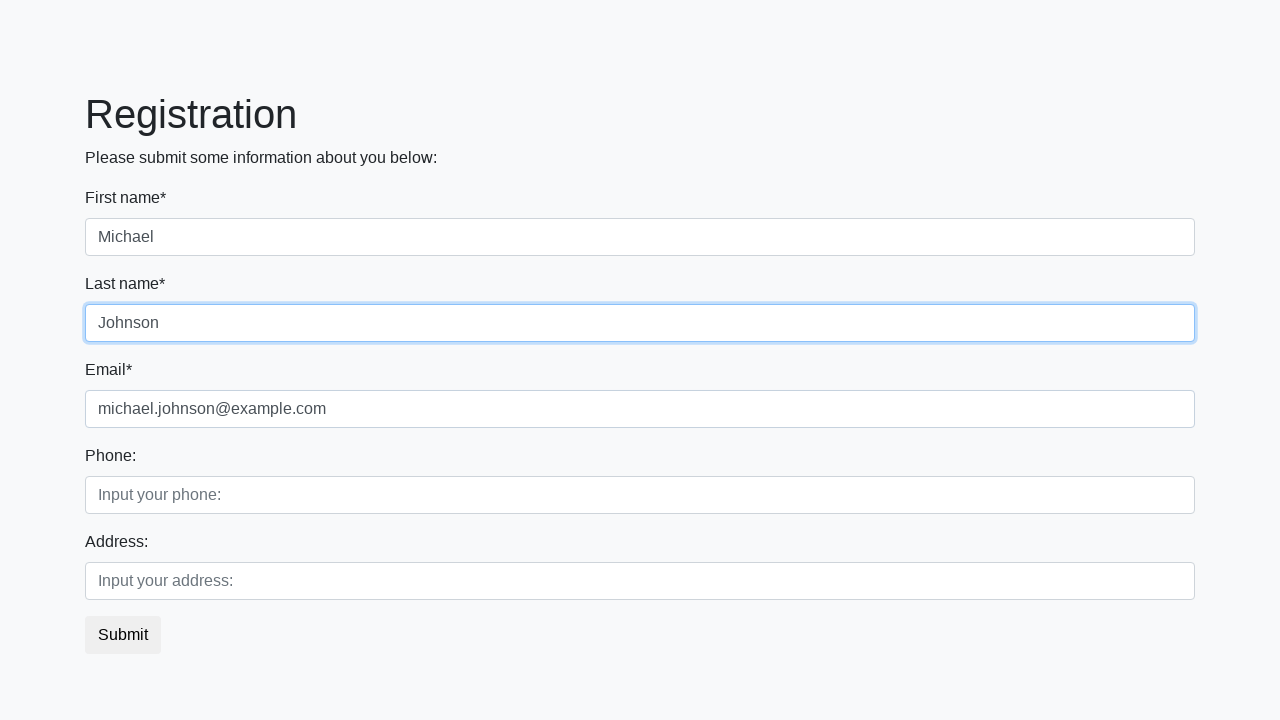

Clicked submit button to register at (123, 635) on button.btn
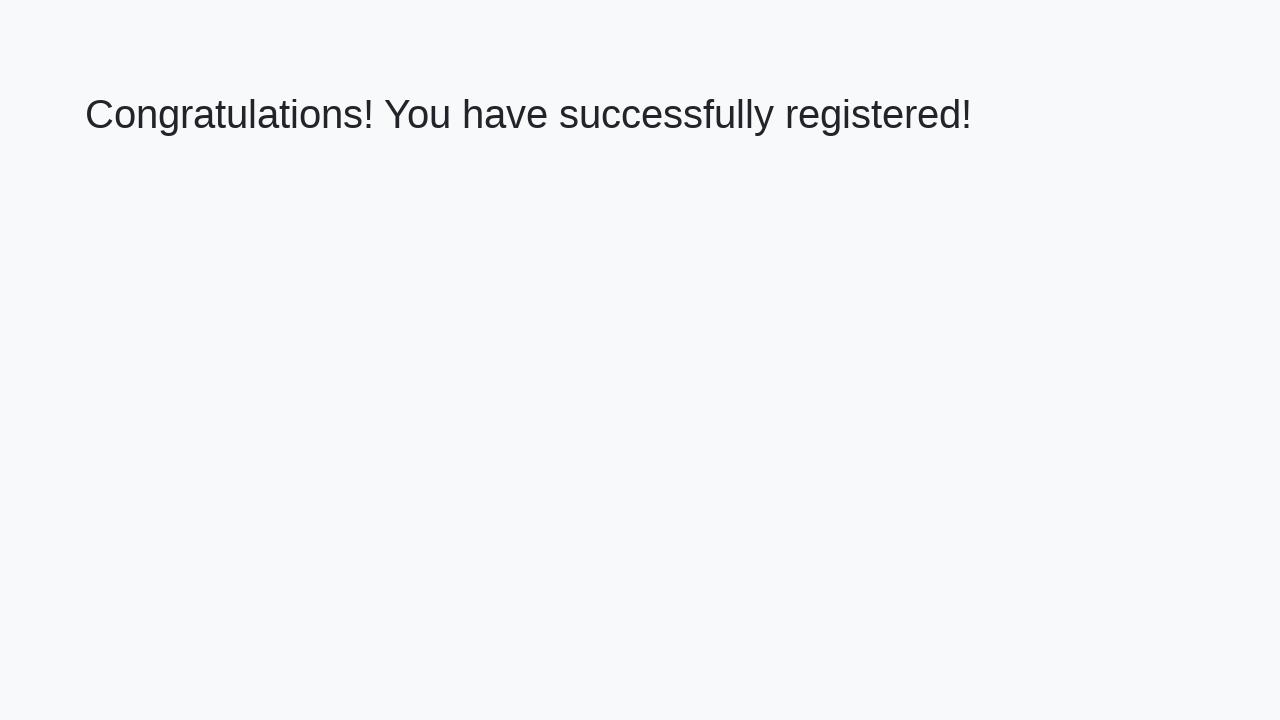

Success message heading loaded
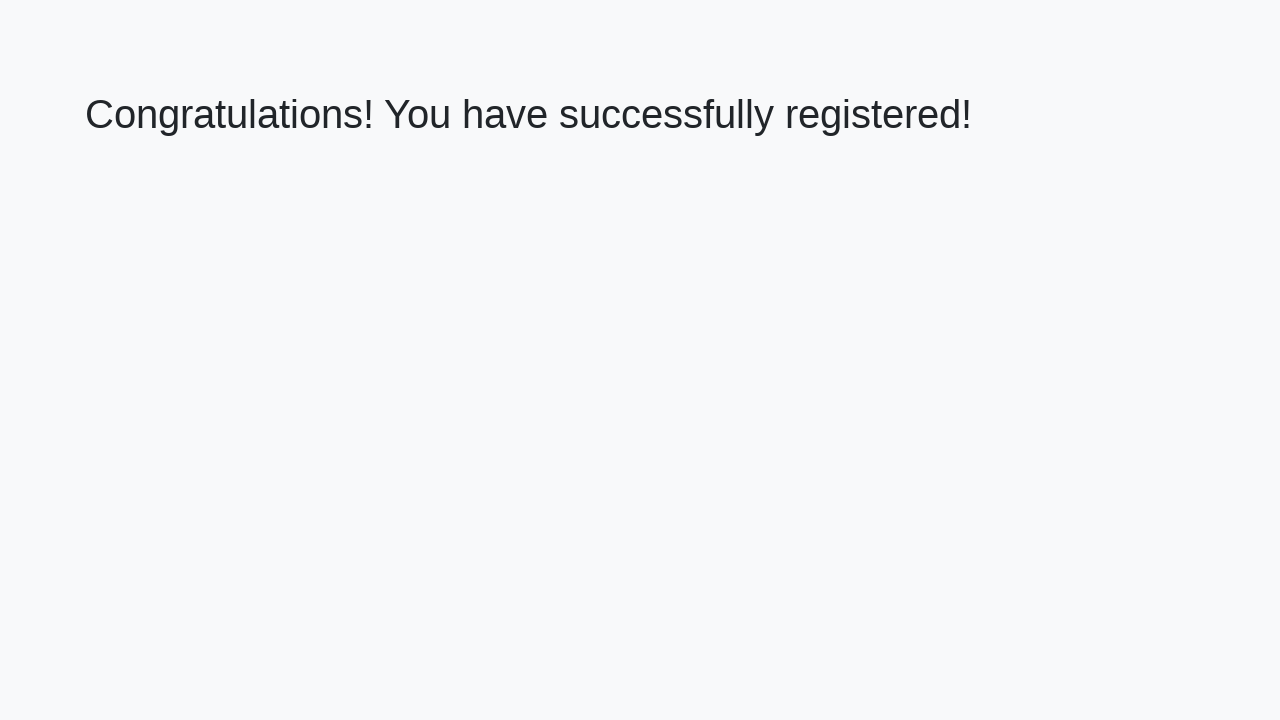

Retrieved success message text
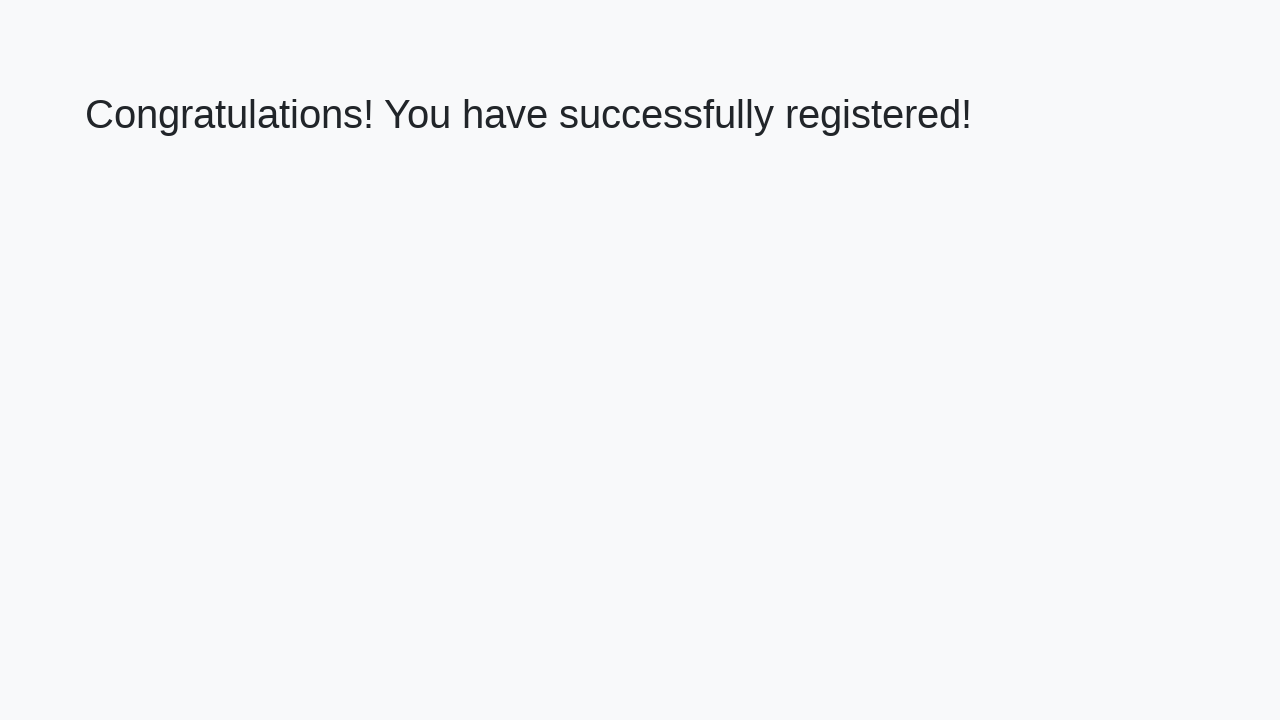

Verified success message: 'Congratulations! You have successfully registered!'
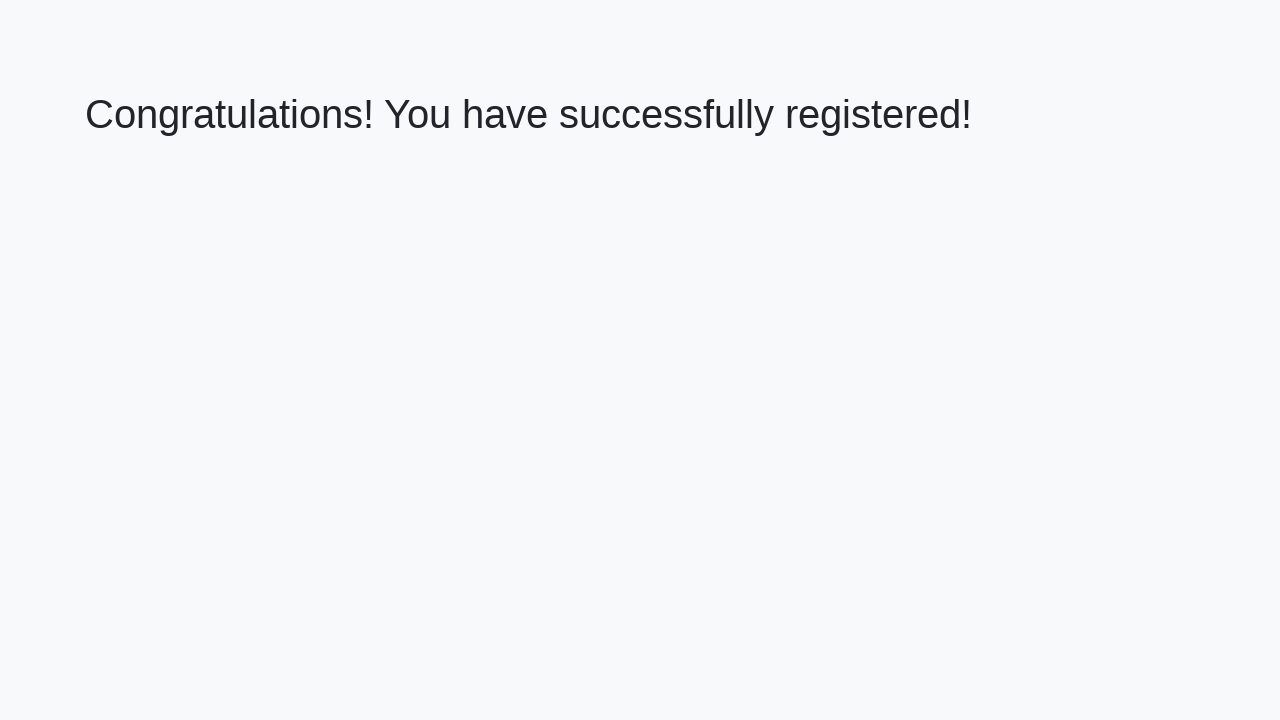

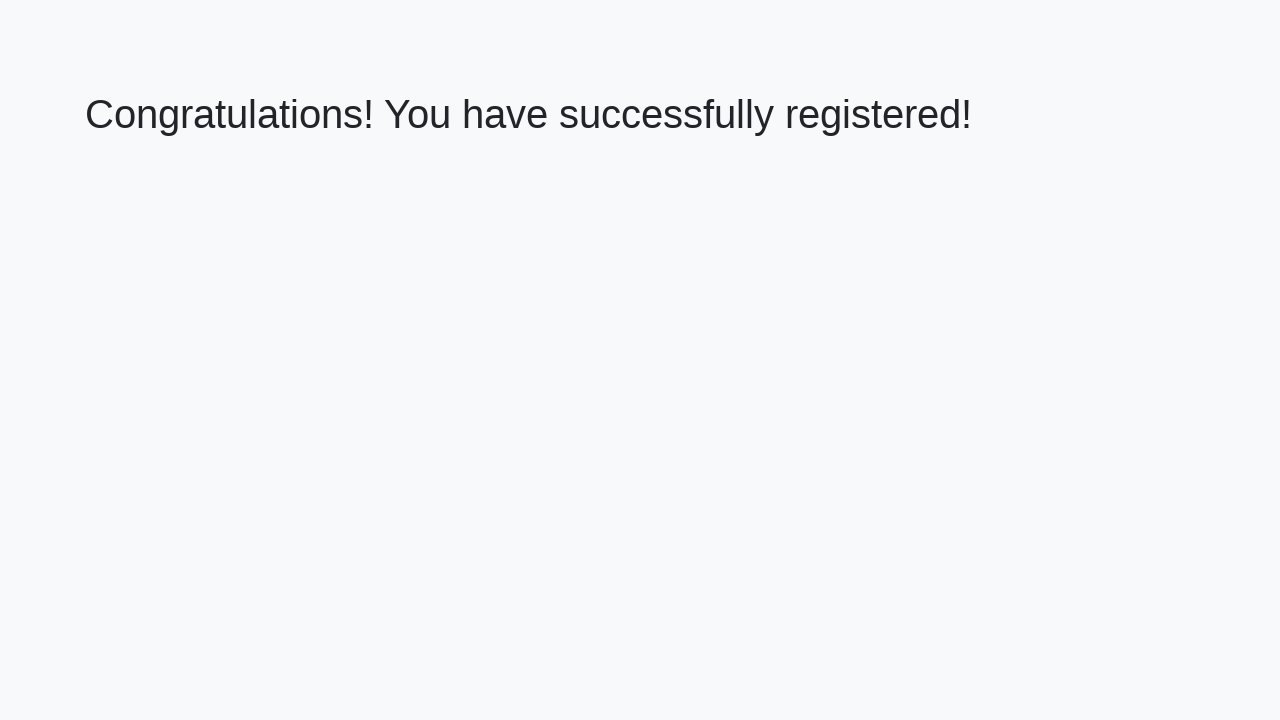